Navigates to Internshala internship listings page and verifies that internship containers with company information are displayed on the page.

Starting URL: https://internshala.com/internships/page-1

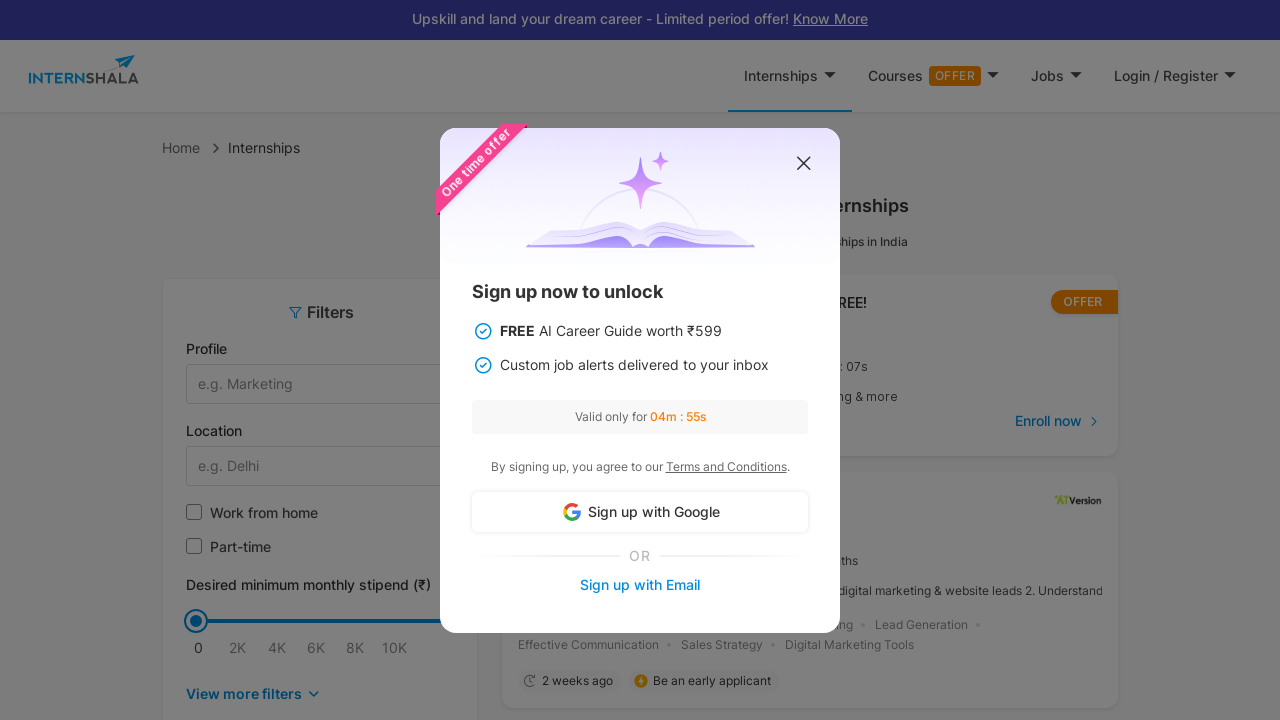

Waited for internship containers to load on page 1
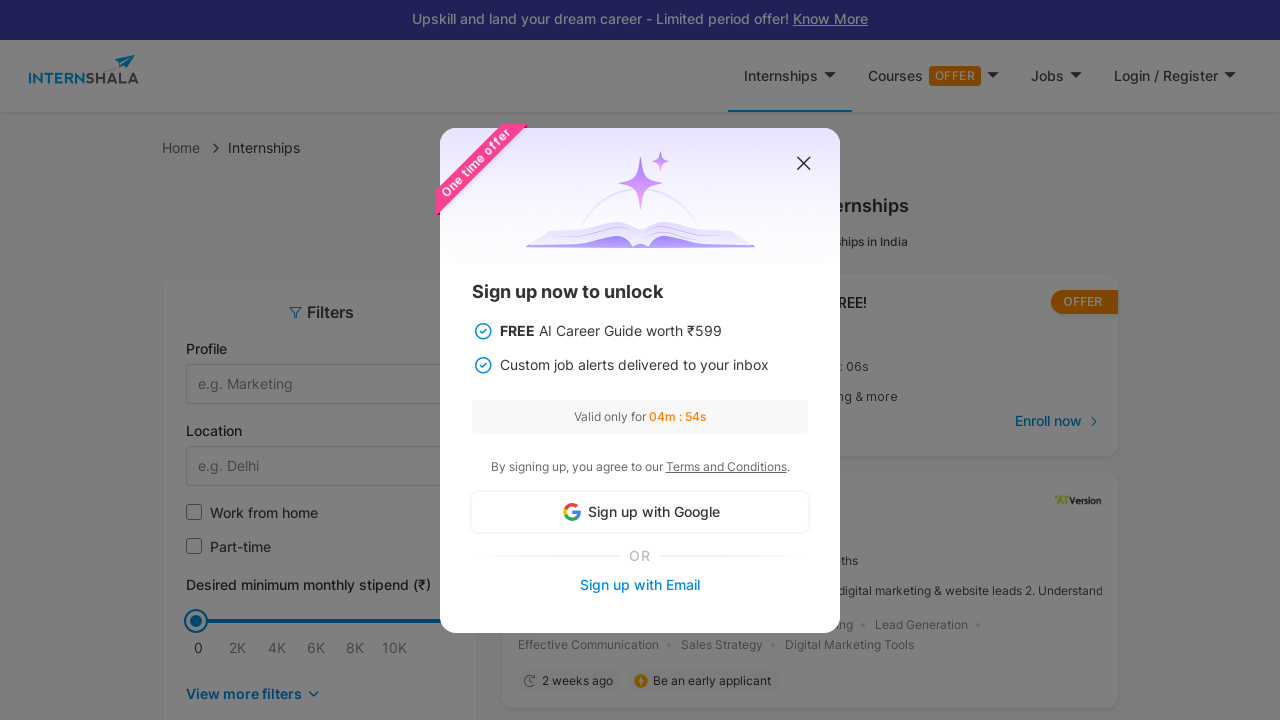

Verified company information links are present in internship containers
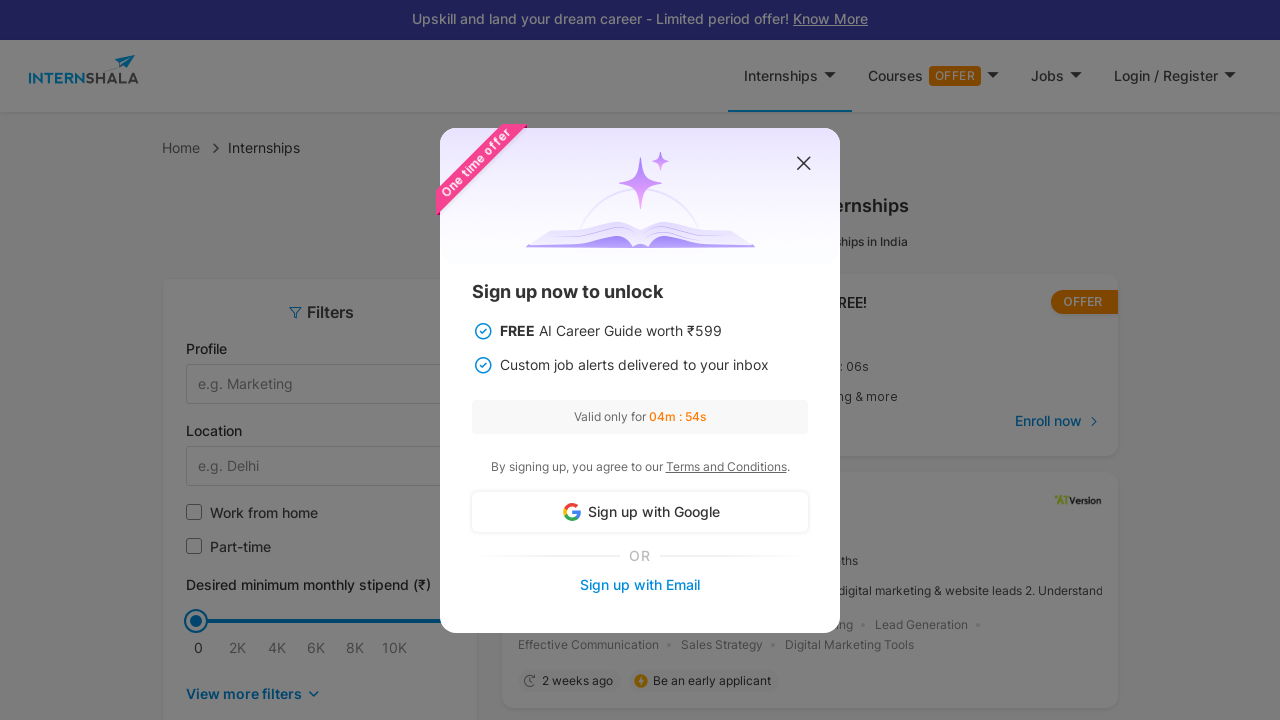

Navigated to page 2 of internship listings
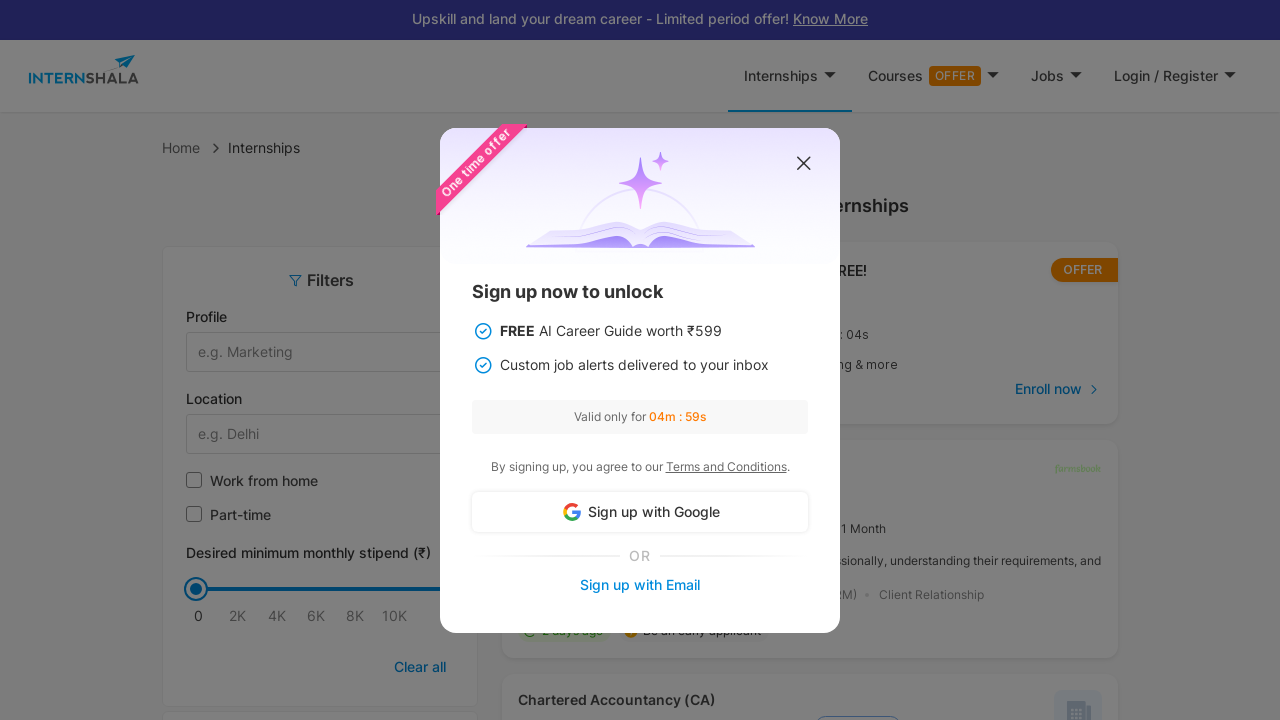

Waited for internship containers to load on page 2
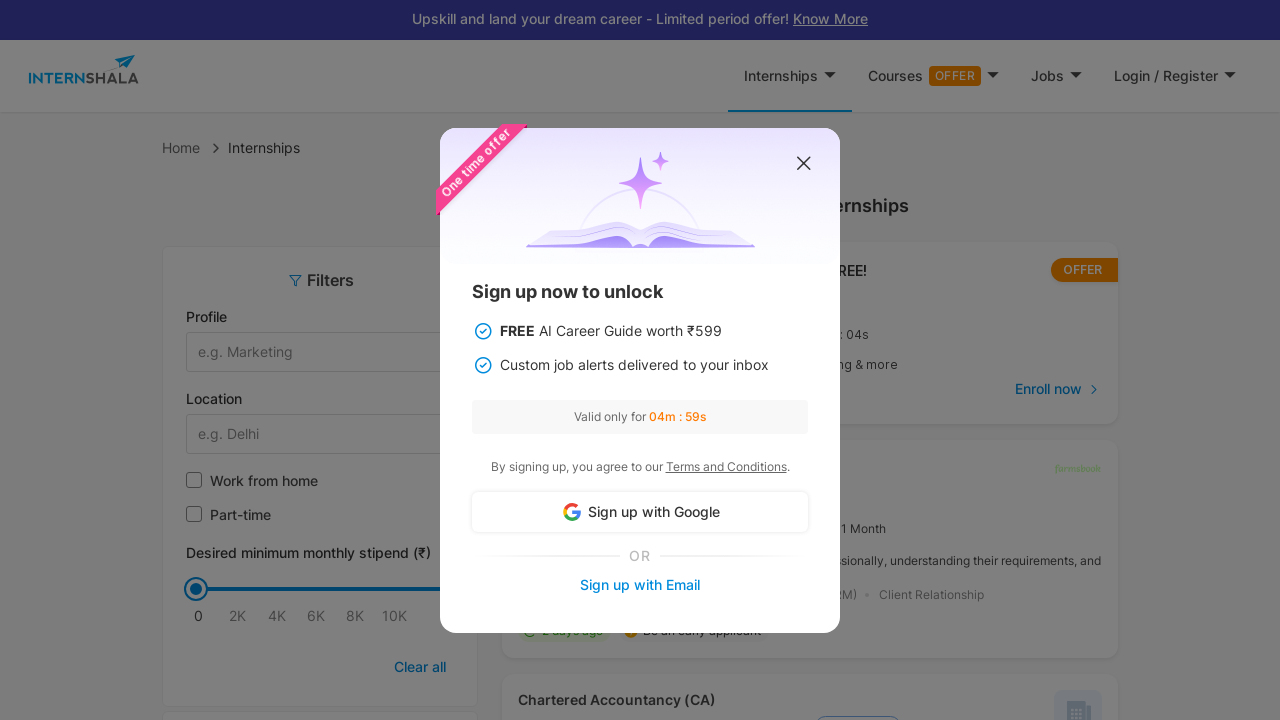

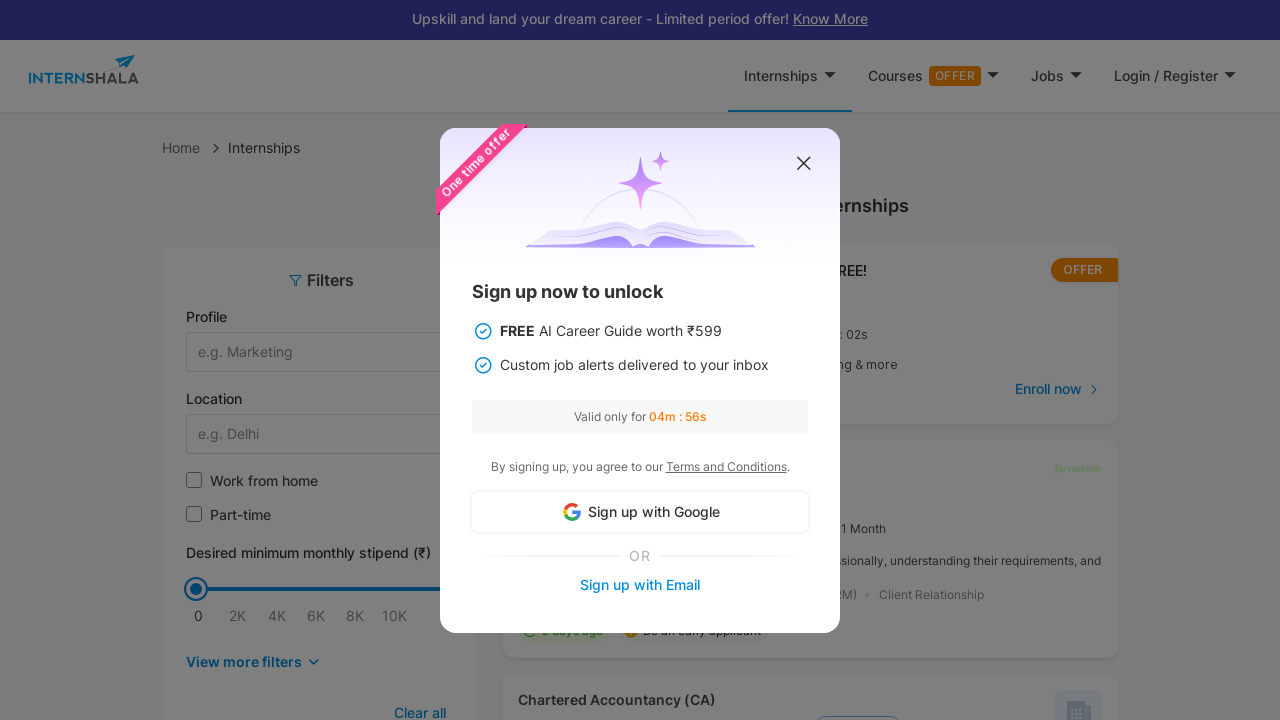